Tests drag and drop functionality by dragging an element from source to destination on jQuery UI demo page

Starting URL: https://jqueryui.com/droppable/

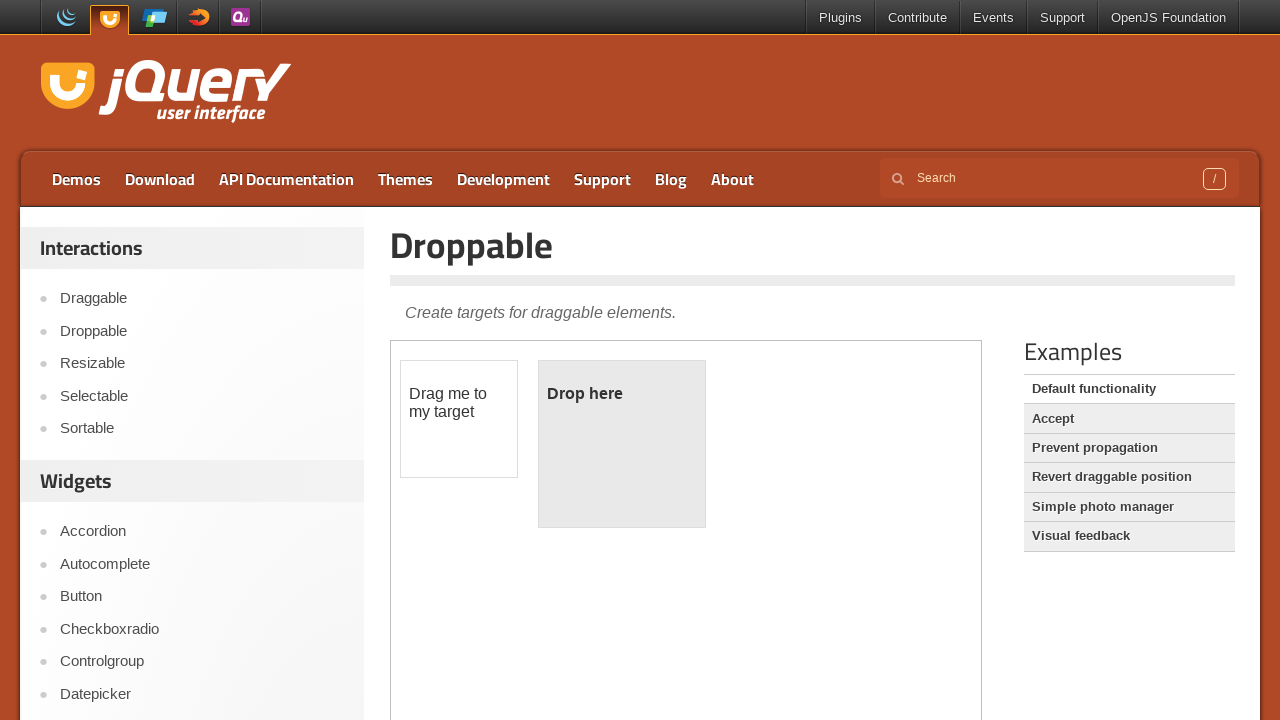

Located the iframe containing the drag and drop demo
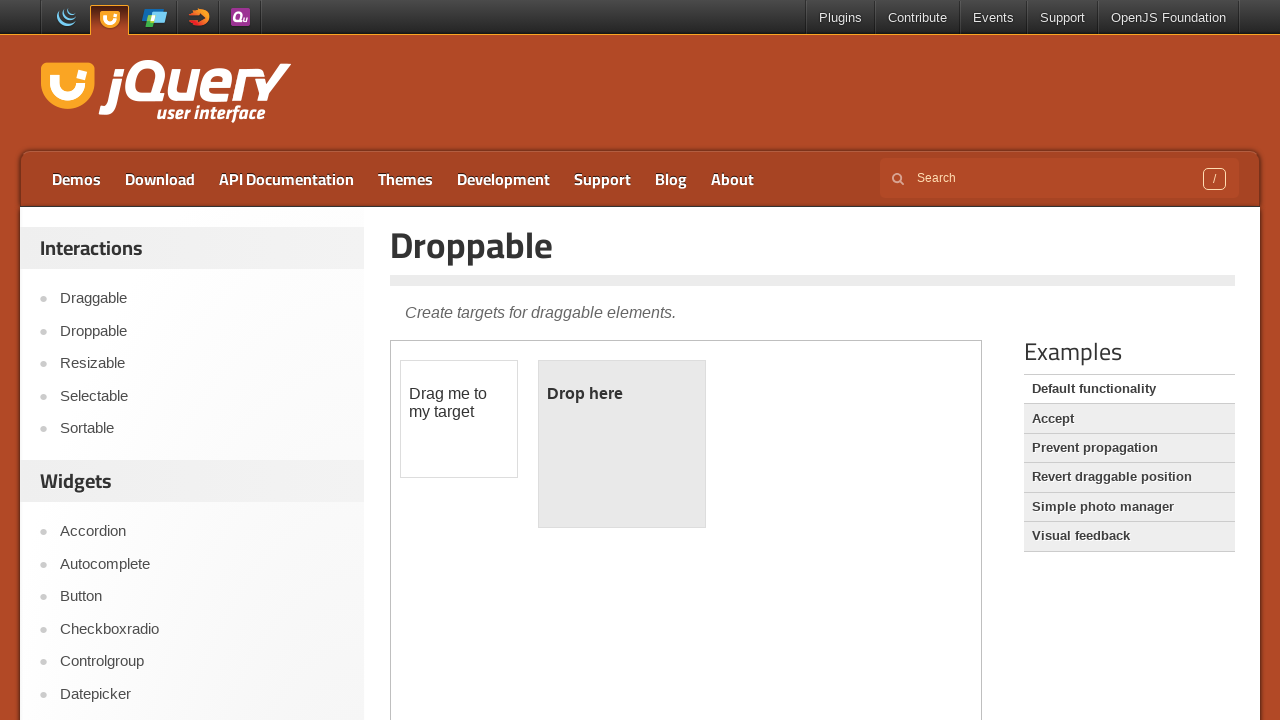

Located the draggable element
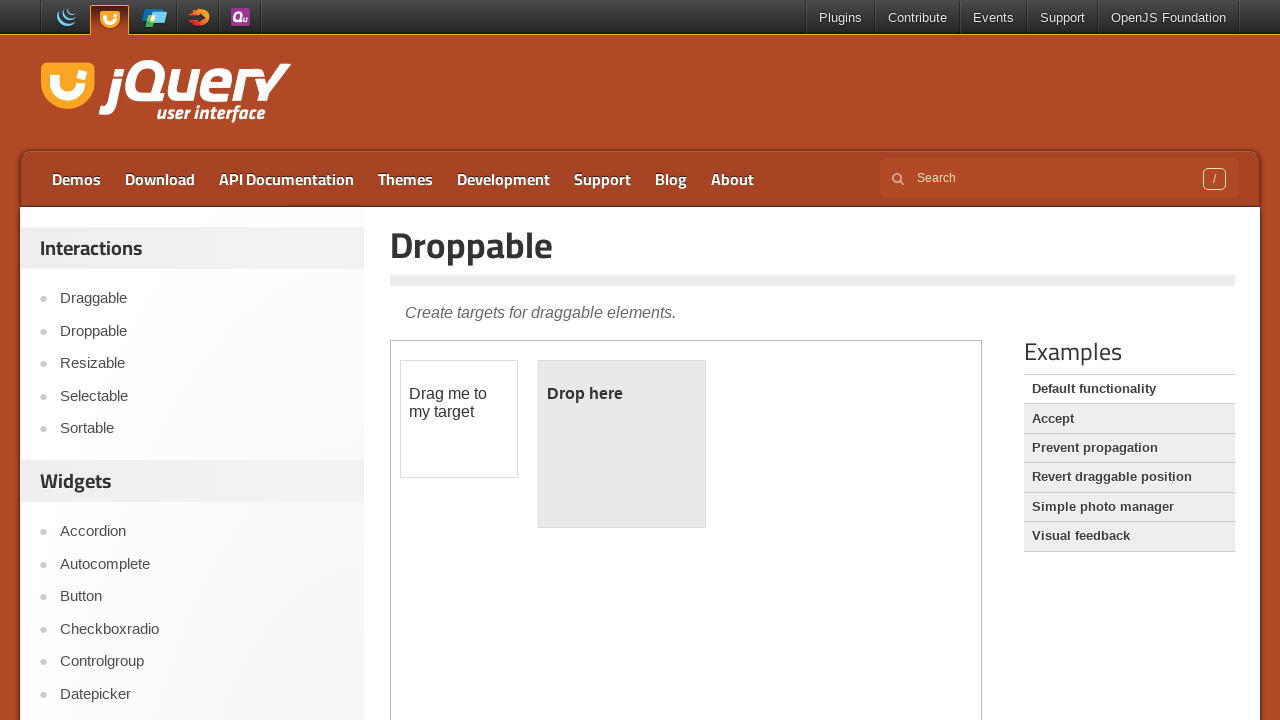

Located the droppable target element
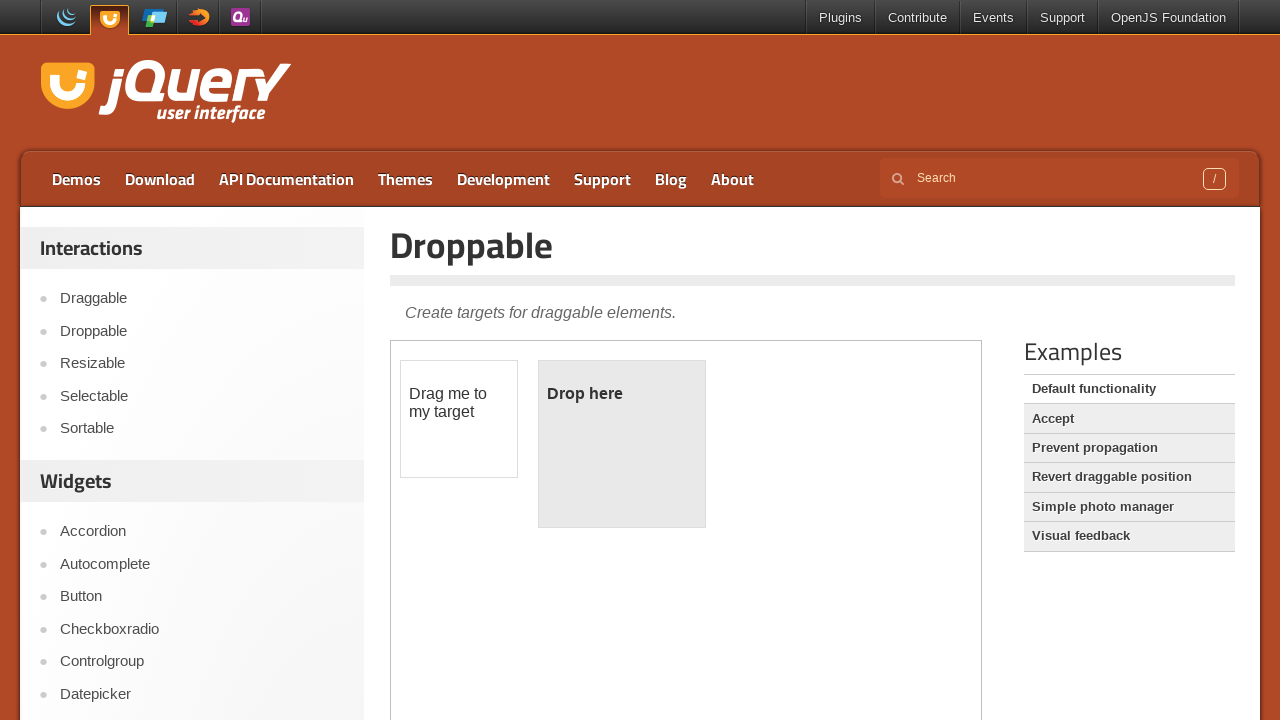

Dragged the draggable element to the droppable target at (622, 444)
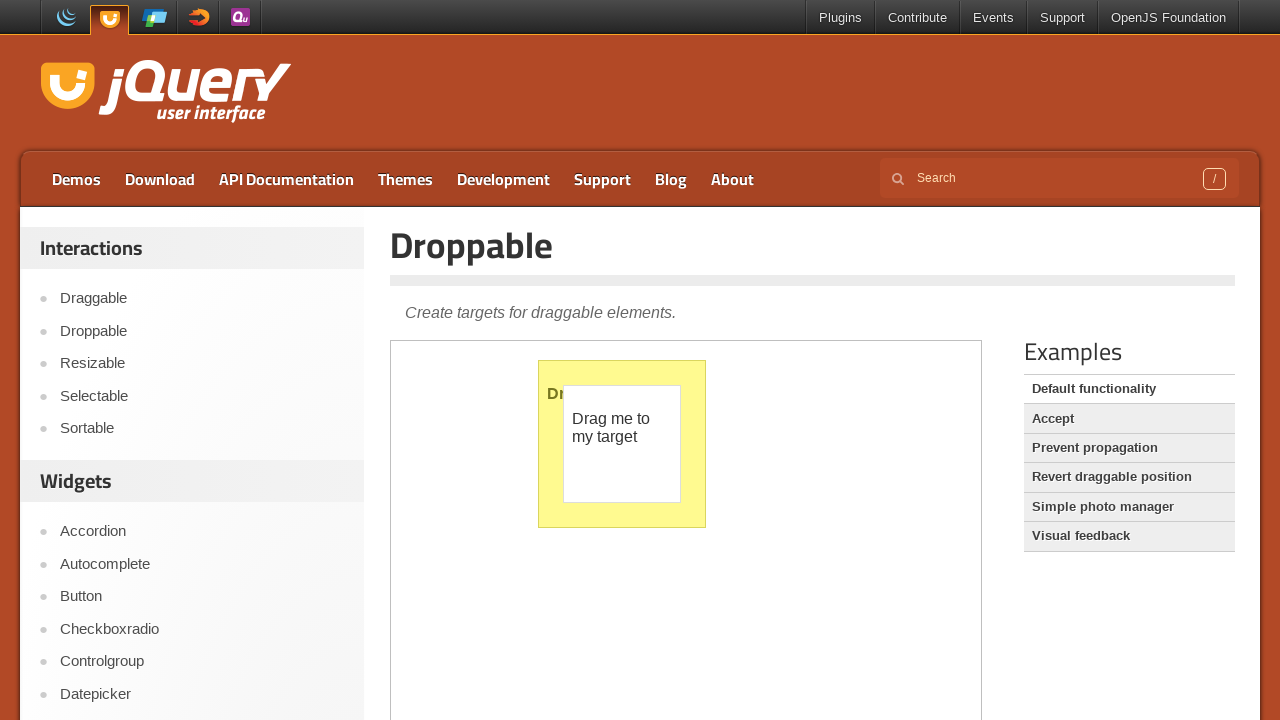

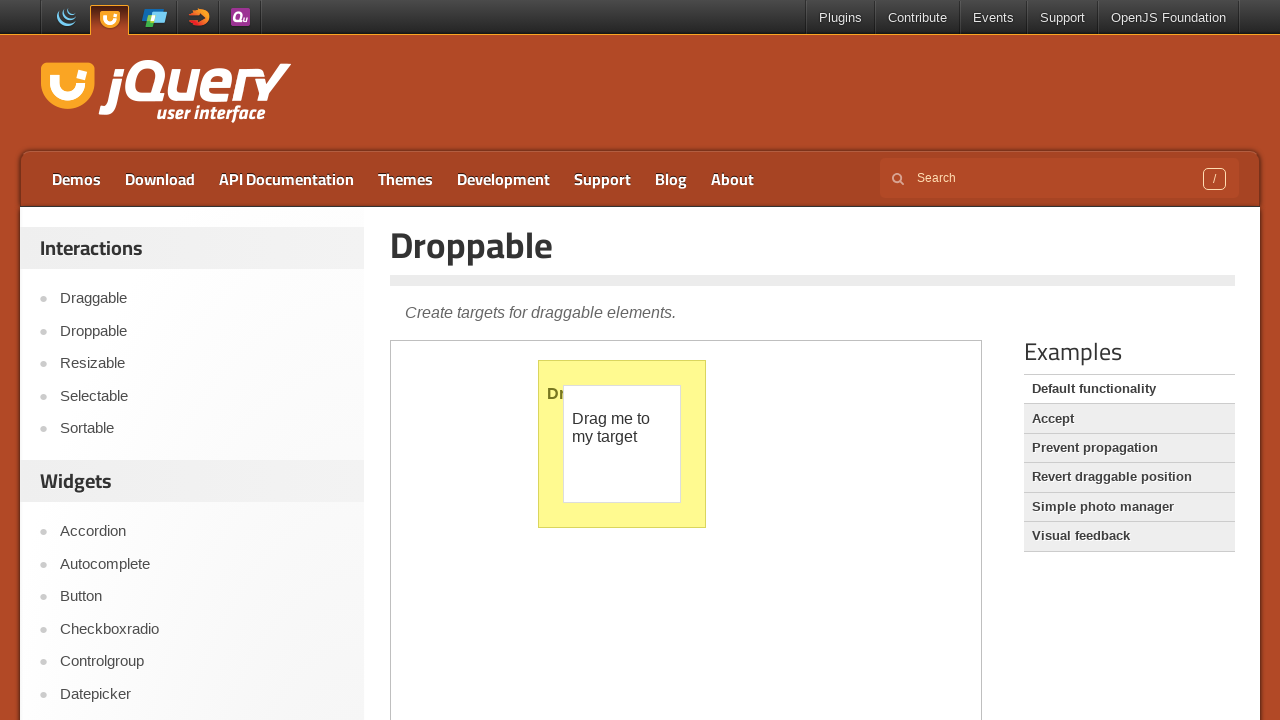